Tests JavaScript alert functionality on W3Schools by clicking a button inside an iframe that triggers an alert box, then verifying the alert message content.

Starting URL: http://www.w3schools.com/js/tryit.asp?filename=tryjs_alert

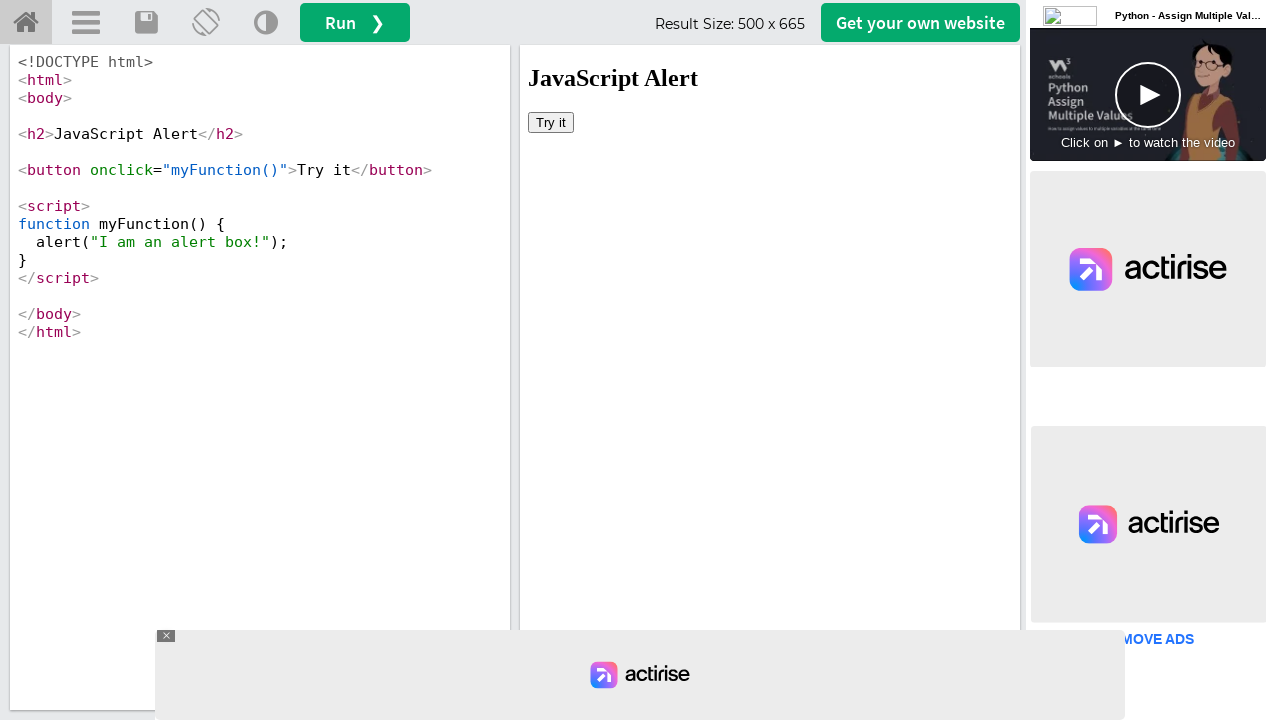

Registered alert dialog handler
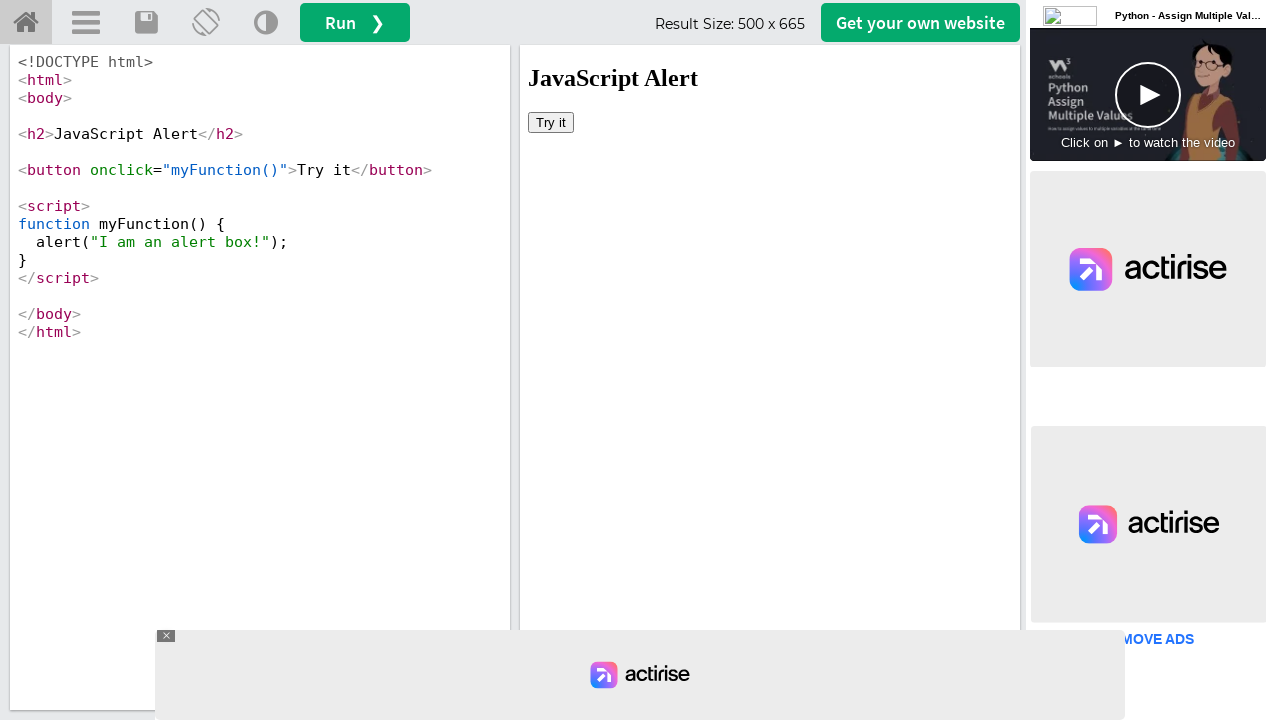

Located iframe with name 'iframeResult'
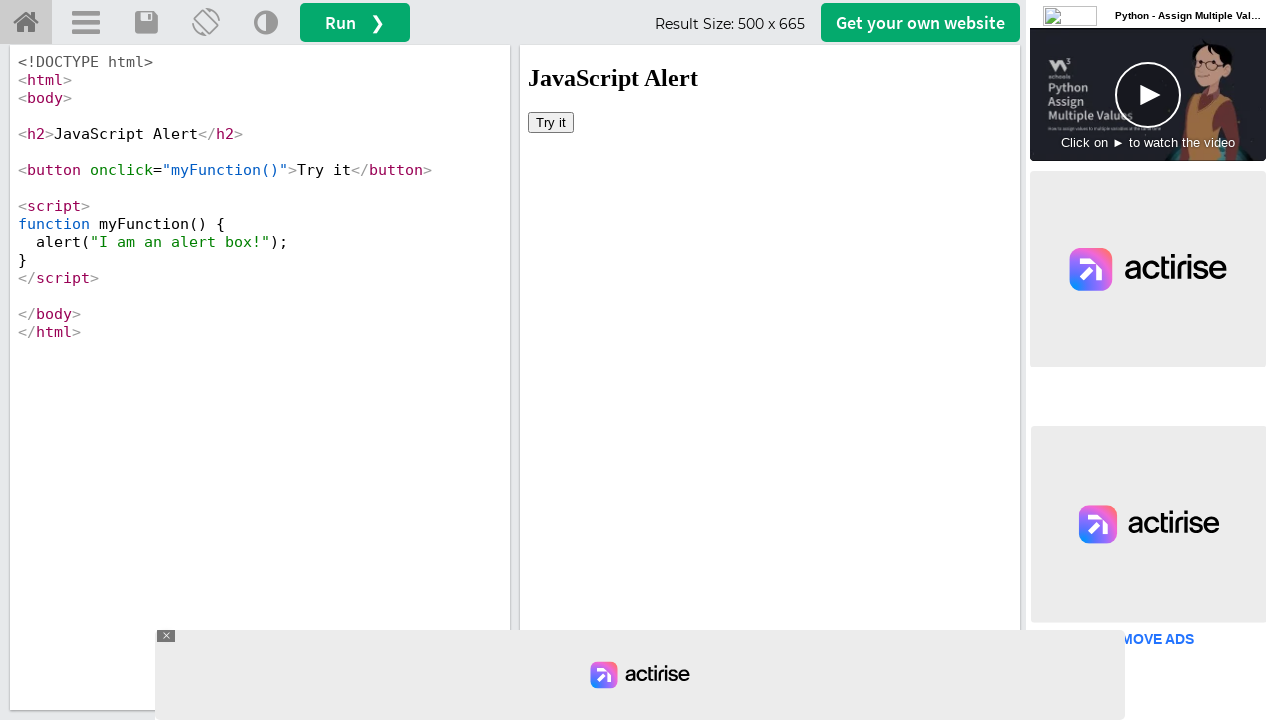

Clicked button inside iframe to trigger first alert at (551, 122) on iframe[name='iframeResult'] >> nth=0 >> internal:control=enter-frame >> xpath=/h
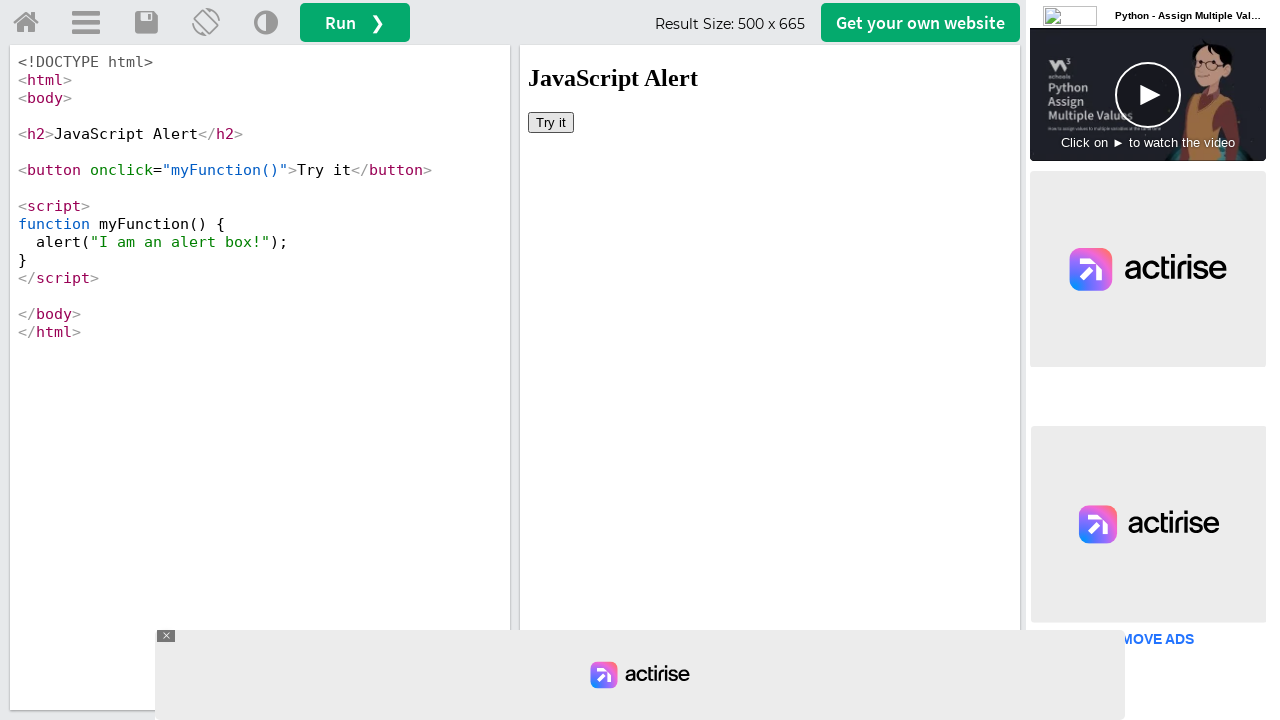

Waited 500ms for first alert to be handled
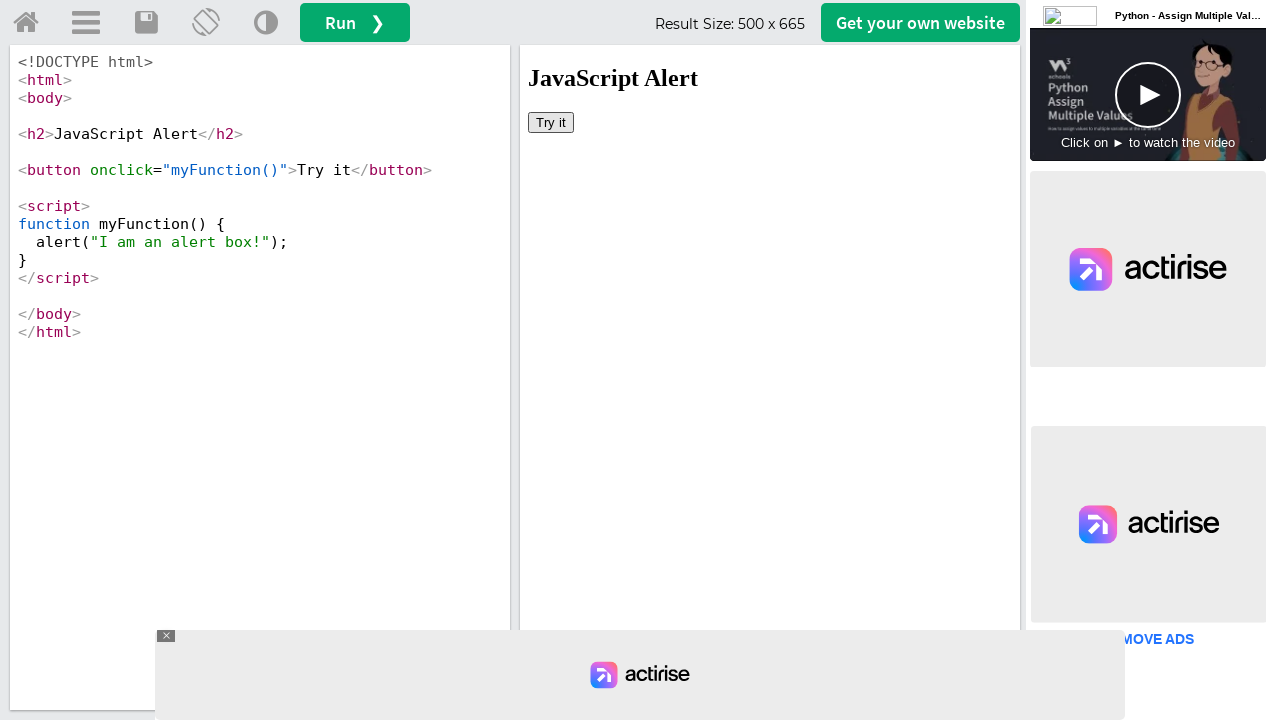

Clicked button inside iframe to trigger second alert at (551, 122) on iframe[name='iframeResult'] >> nth=0 >> internal:control=enter-frame >> xpath=/h
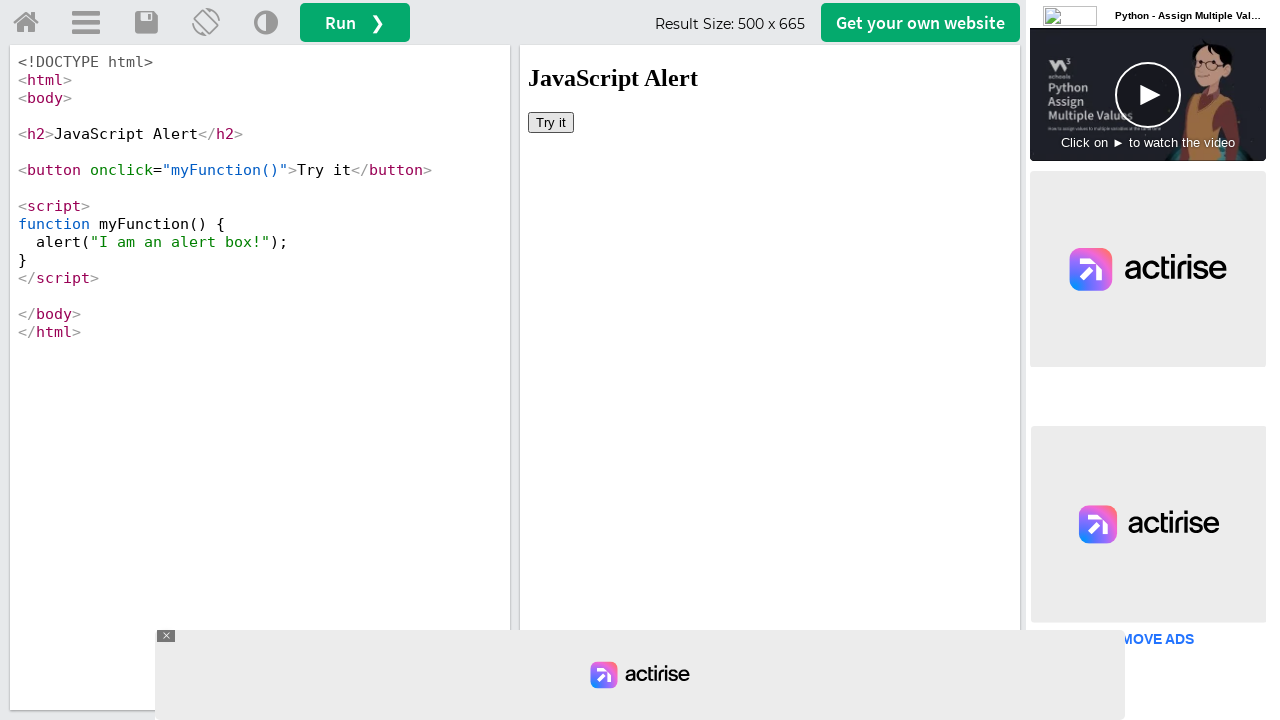

Waited 500ms for second alert to be handled
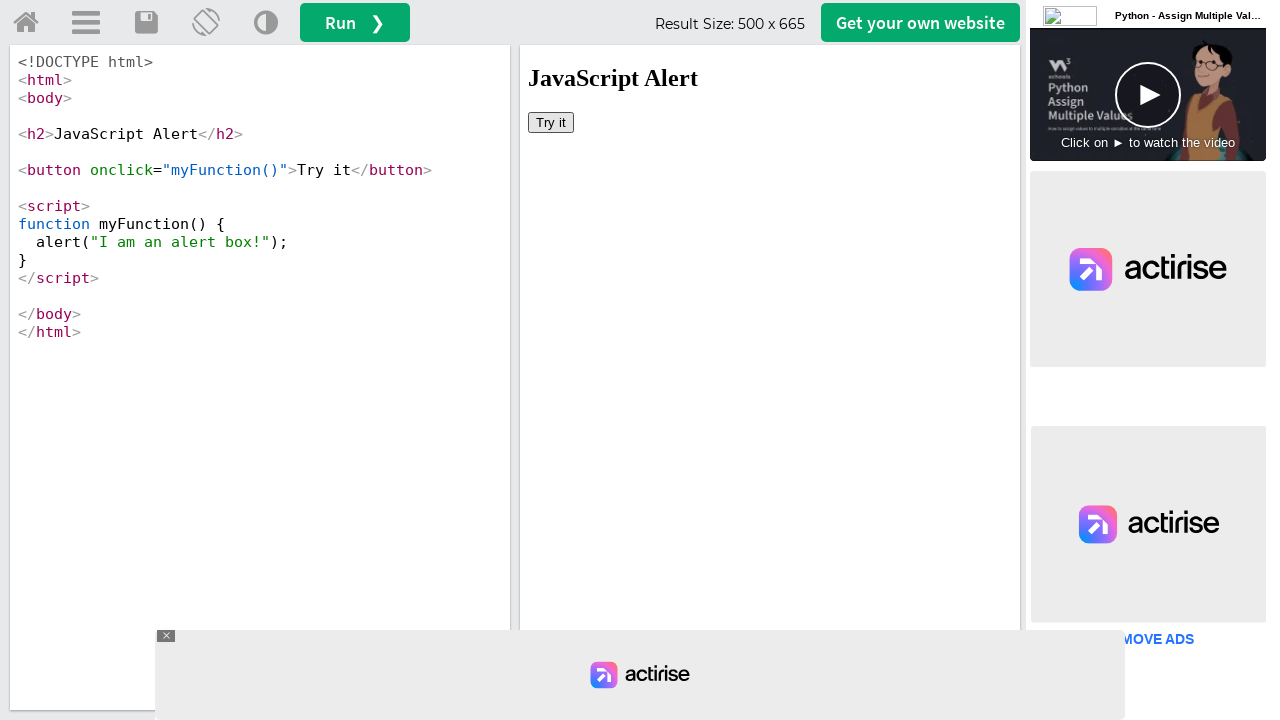

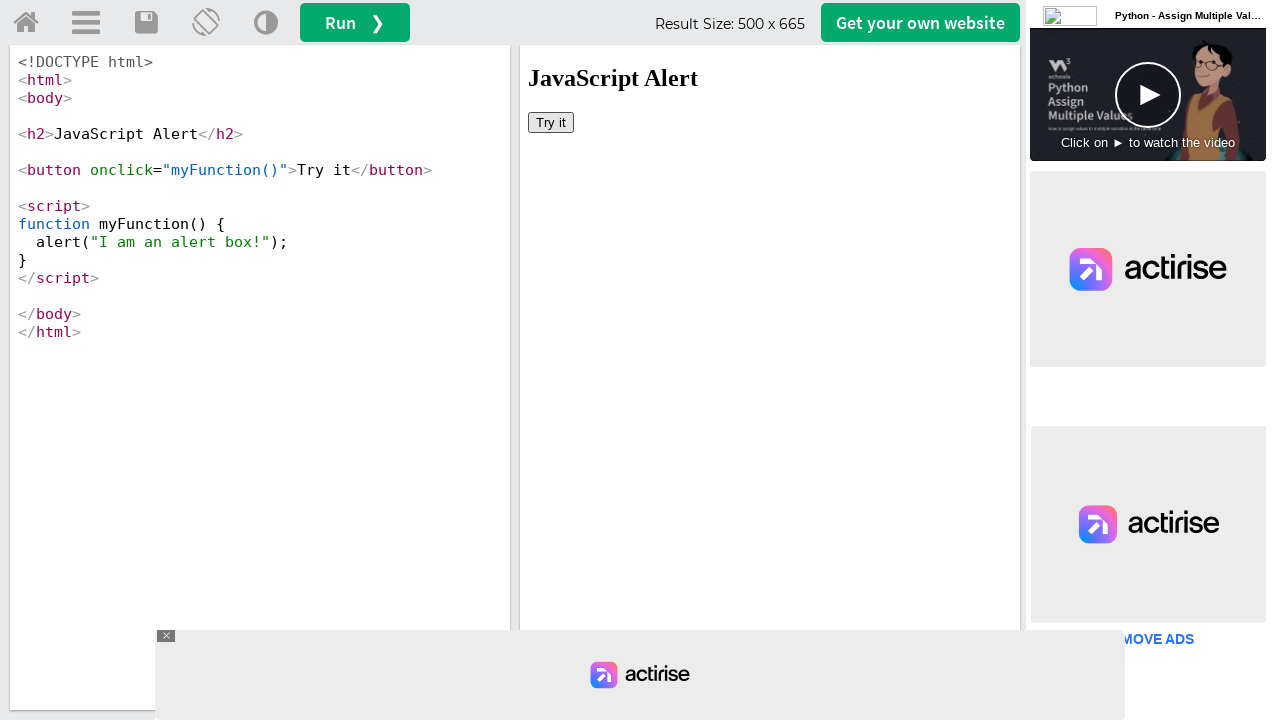